Tests standard click functionality by clicking a button and verifying the dynamic click result message appears

Starting URL: https://demoqa.com/buttons

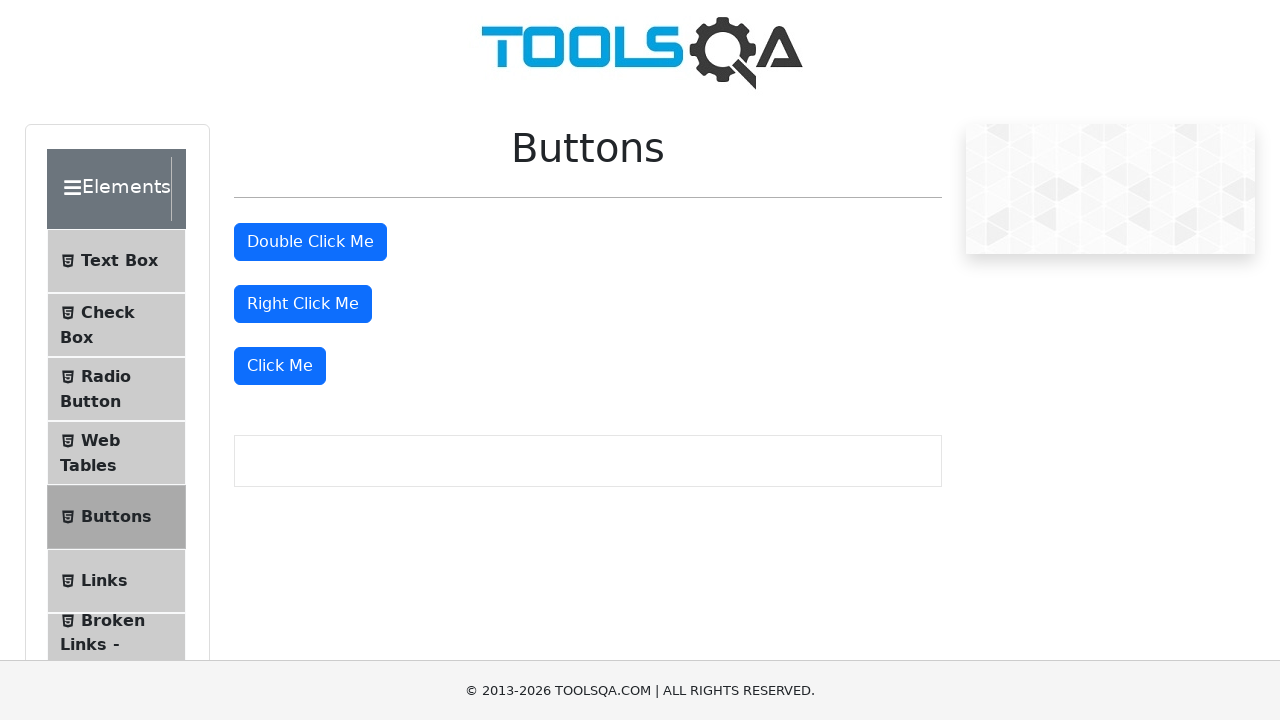

Clicked the 'Click Me' button at (280, 366) on xpath=//button[text()='Click Me']
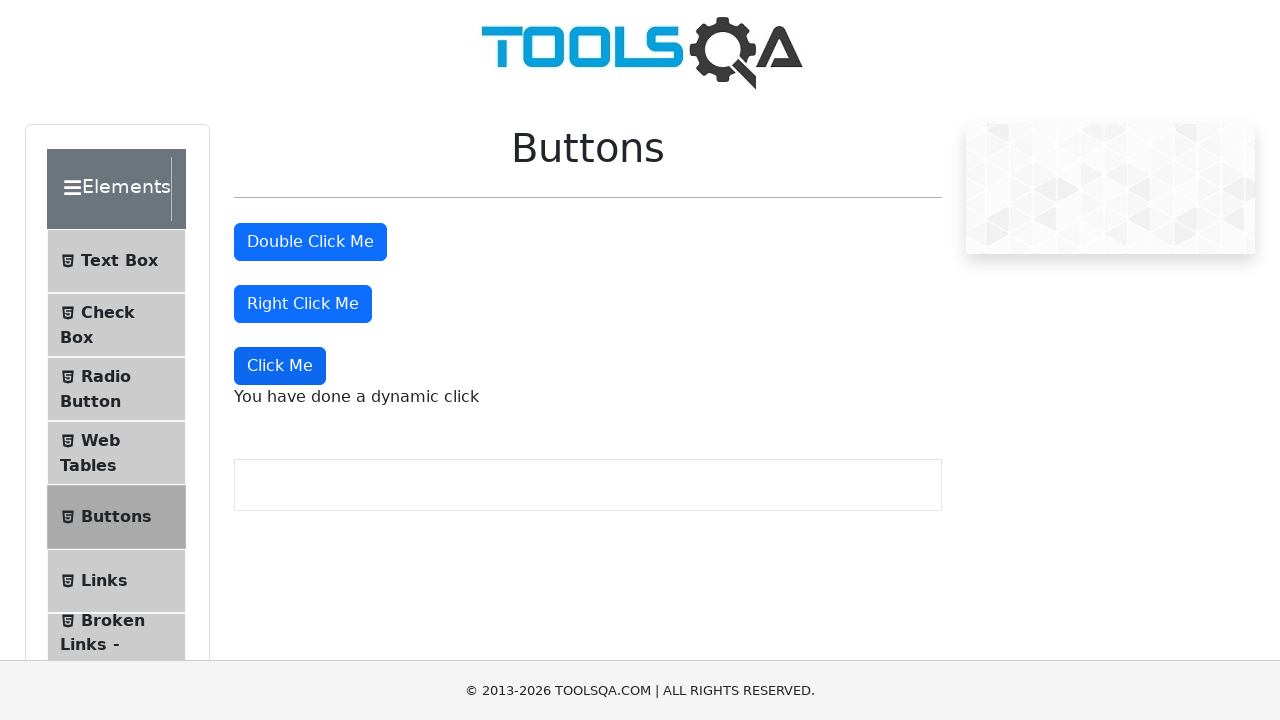

Dynamic click result message appeared
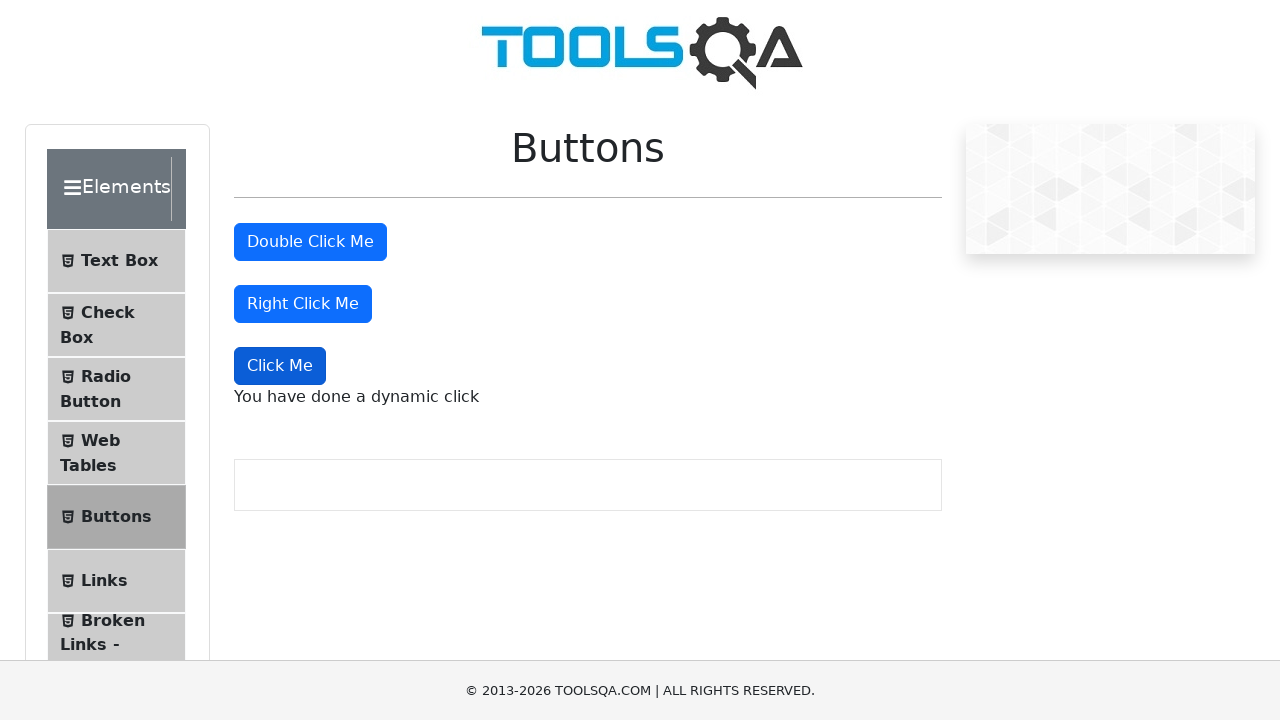

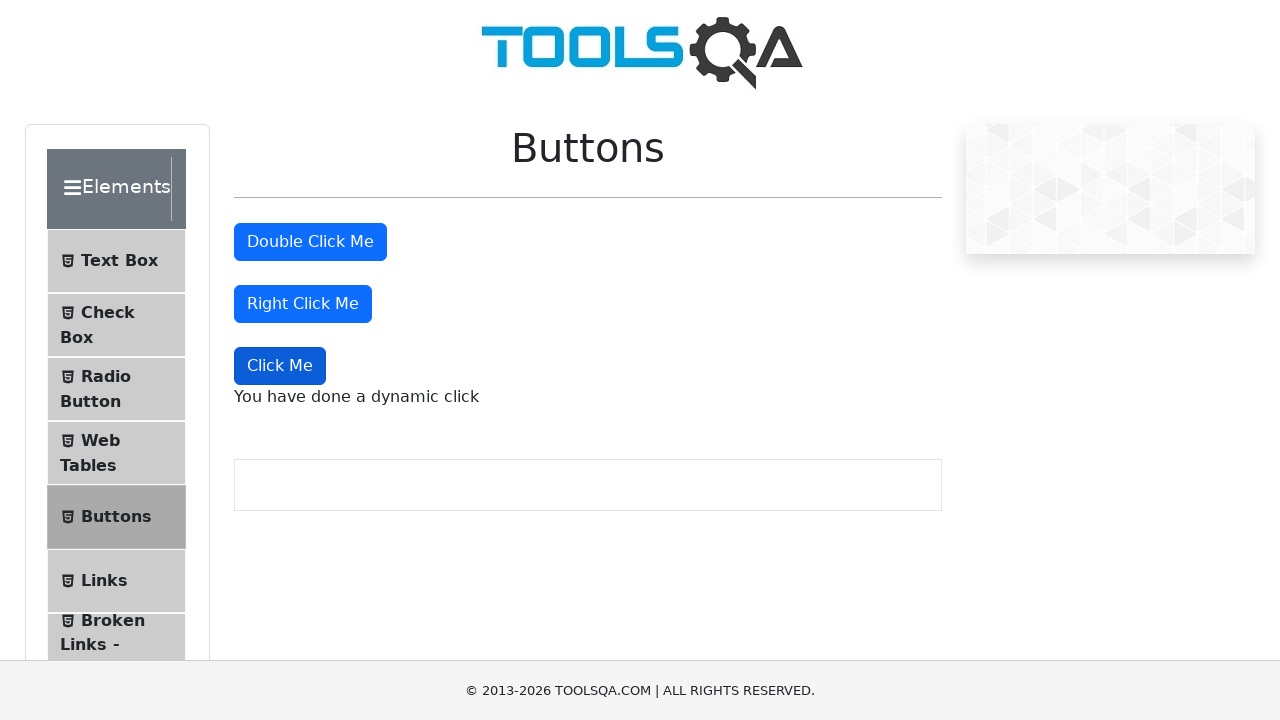